Navigates to Applitools demo site and clicks on a checkbox element in a form

Starting URL: https://demo.applitools.com/

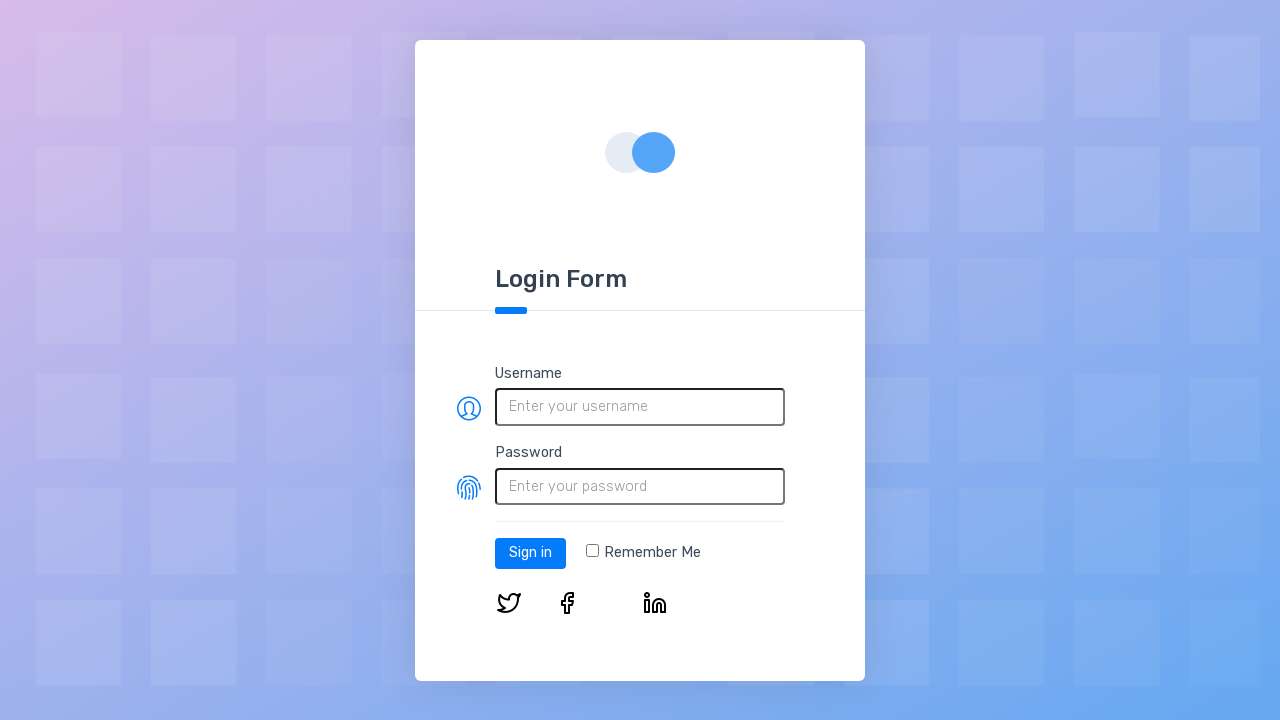

Navigated to Applitools demo site
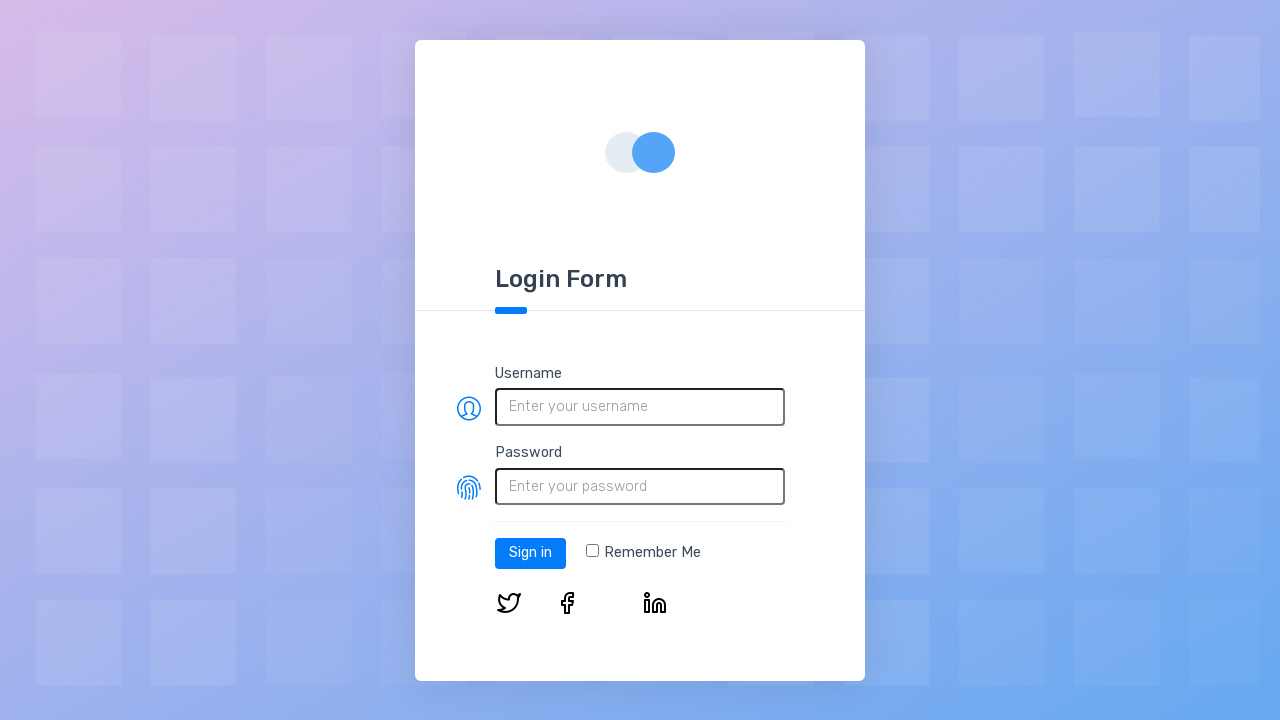

Clicked on checkbox element in form at (592, 551) on xpath=/html/body/div/div/form/div[3]/div[1]/label/input
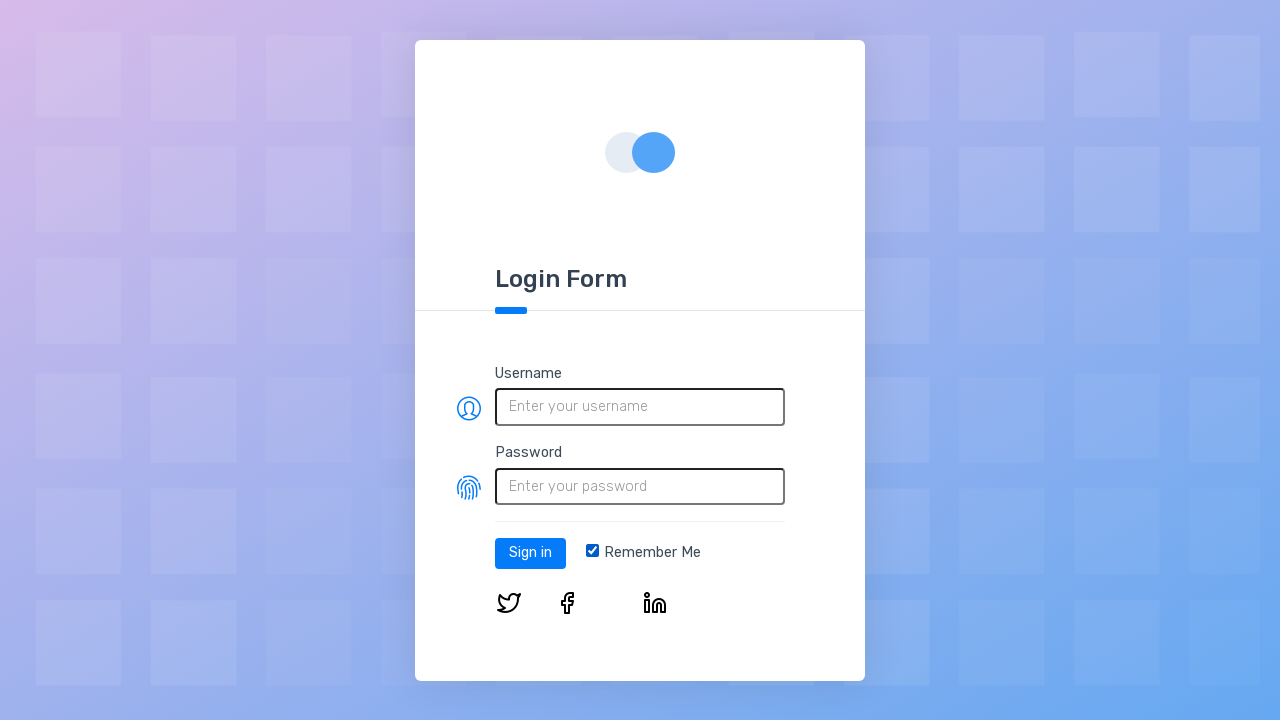

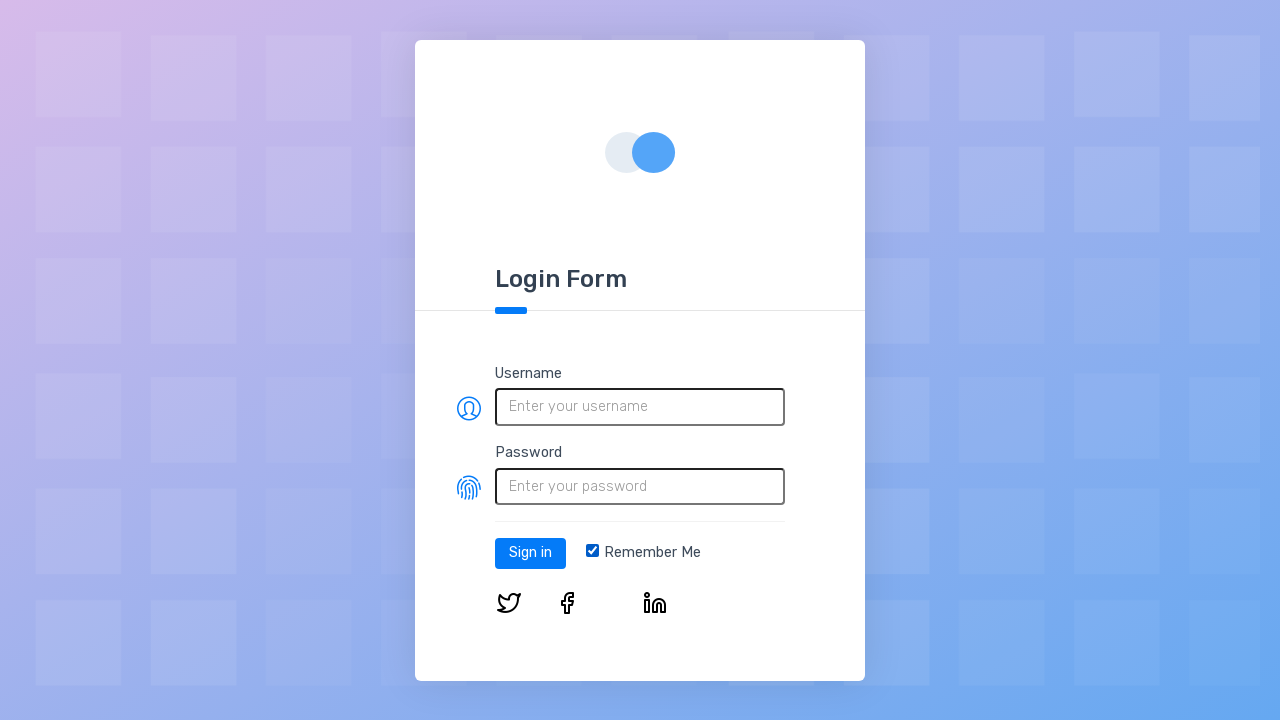